Tests checkbox functionality by clicking to check and uncheck a checkbox, verifying its state, and counting total checkboxes on the page

Starting URL: https://rahulshettyacademy.com/AutomationPractice/

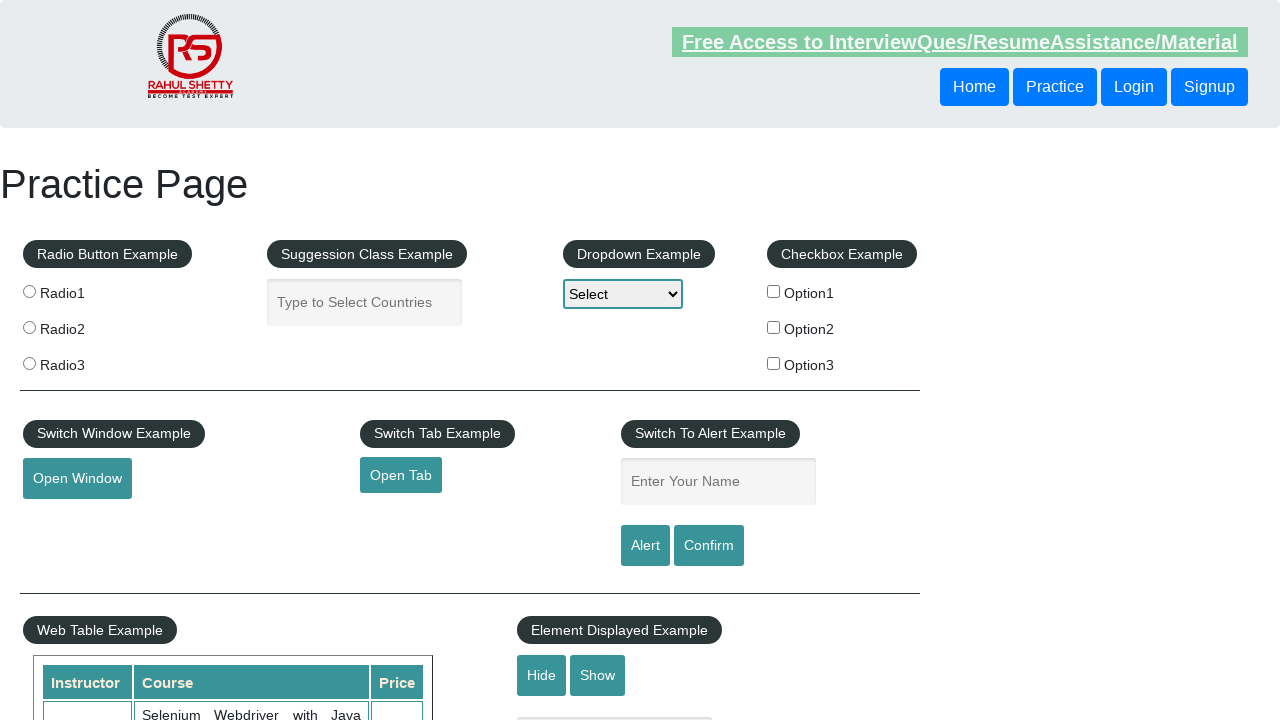

Clicked checkbox 'checkBoxOption1' to check it at (774, 291) on input[name='checkBoxOption1']
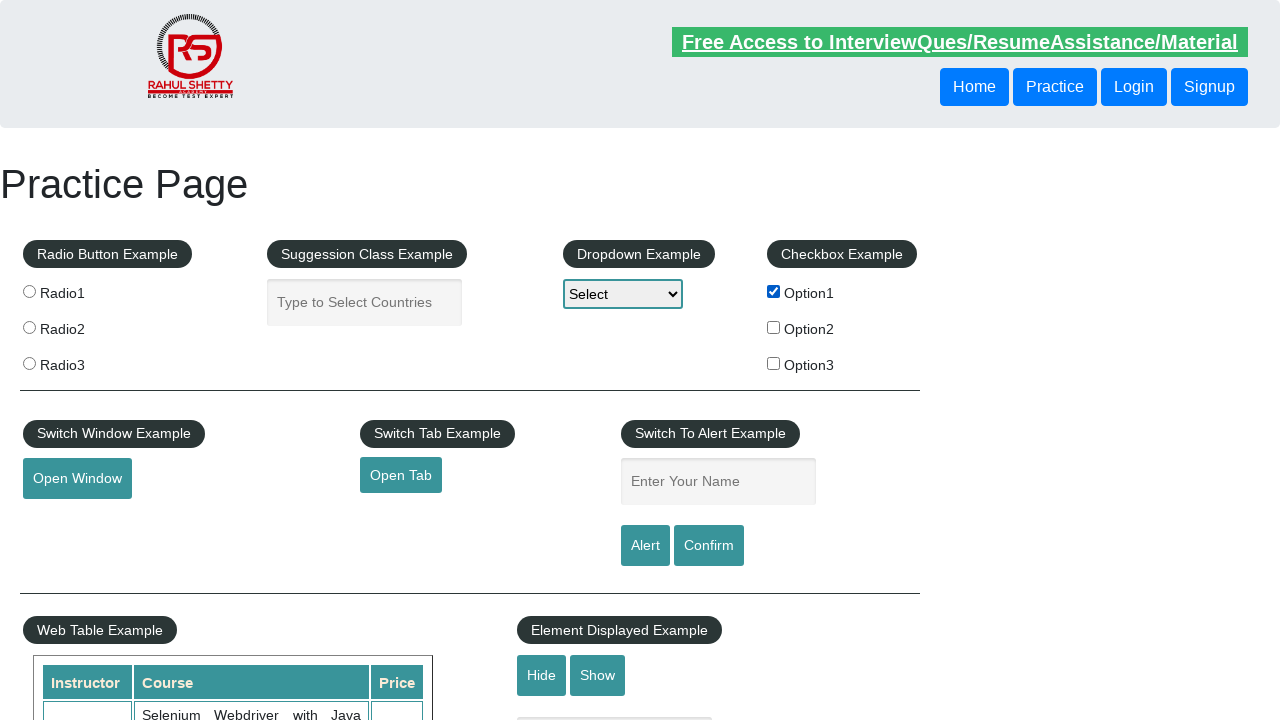

Verified checkbox 'checkBoxOption1' is checked
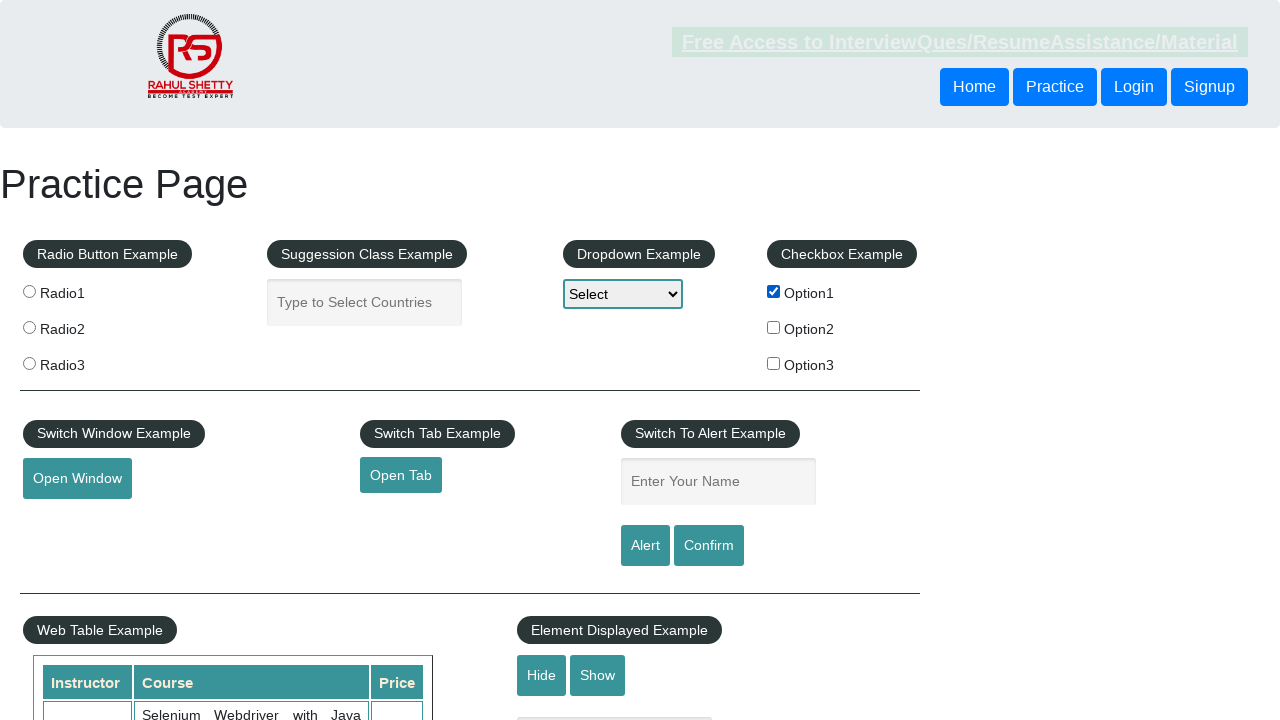

Clicked checkbox 'checkBoxOption1' again to uncheck it at (774, 291) on input[name='checkBoxOption1']
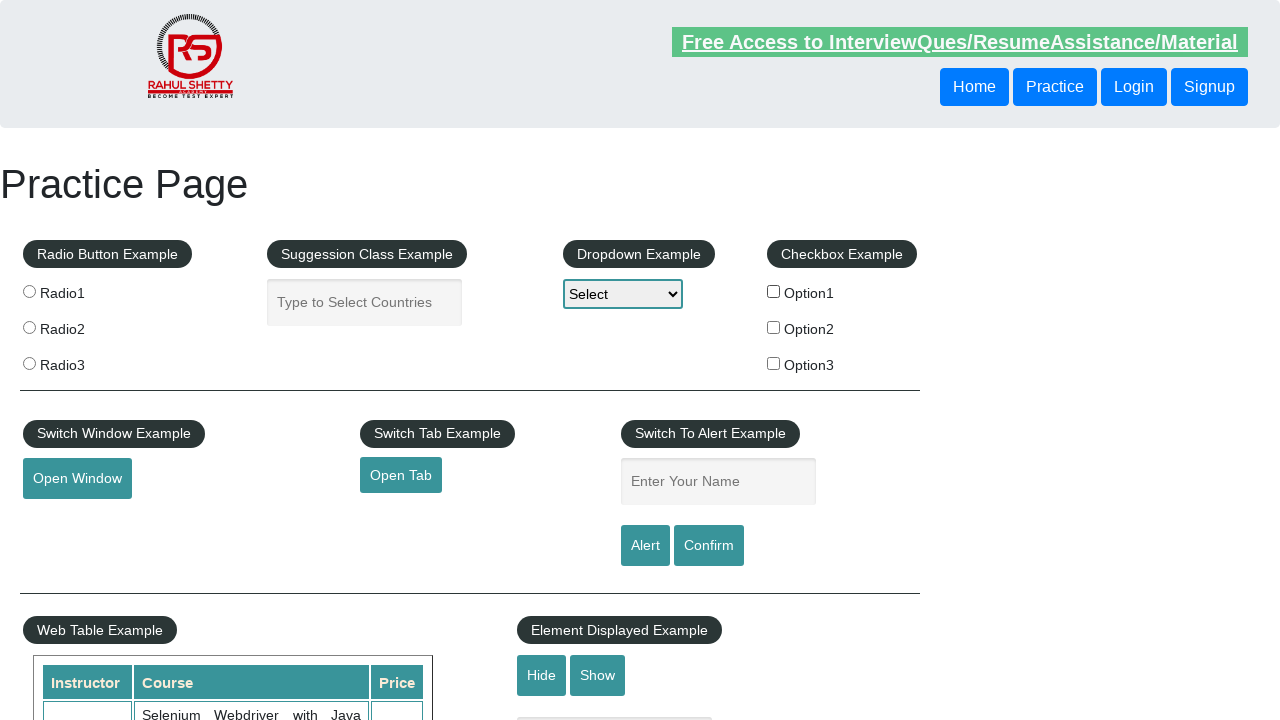

Verified checkbox 'checkBoxOption1' is unchecked
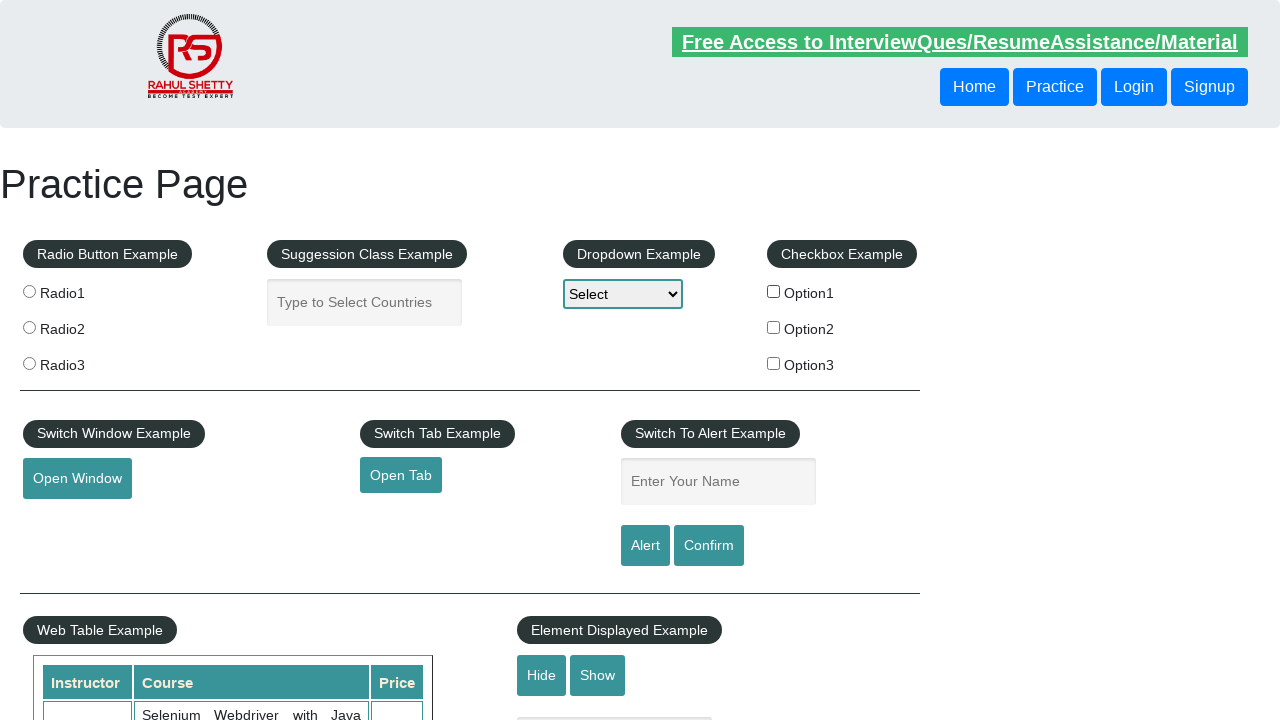

Counted total checkboxes on page: 3
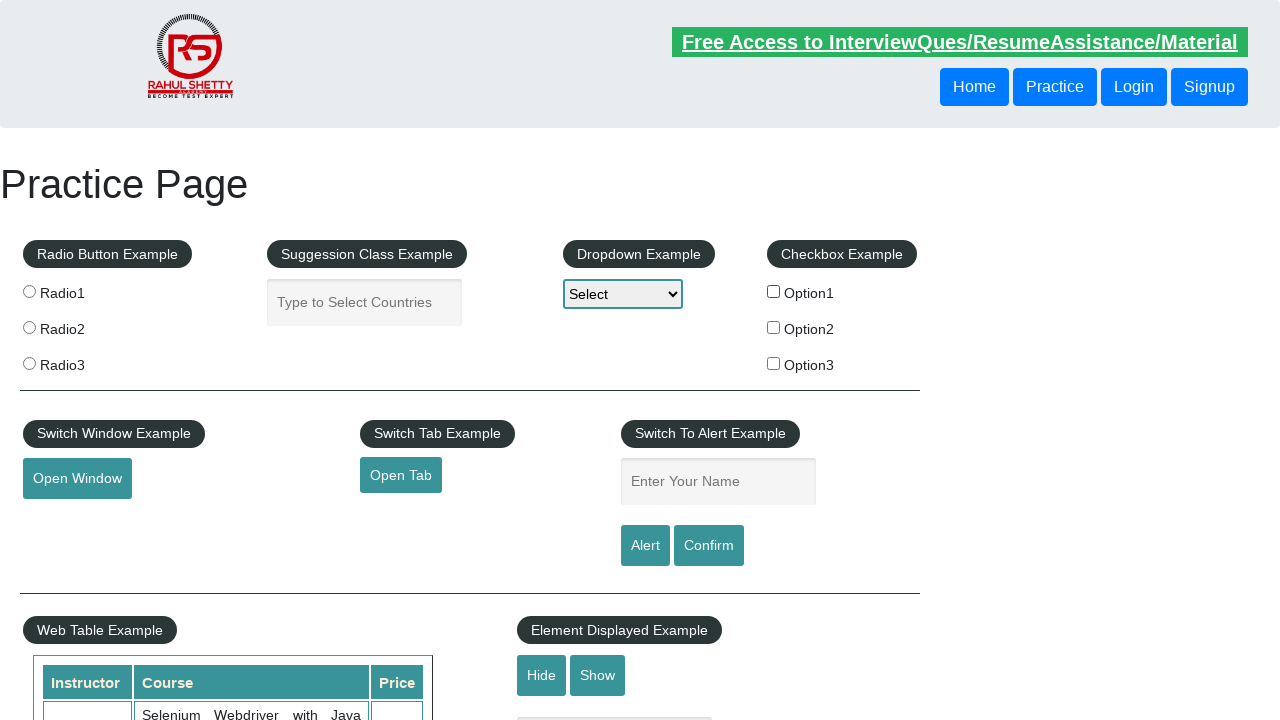

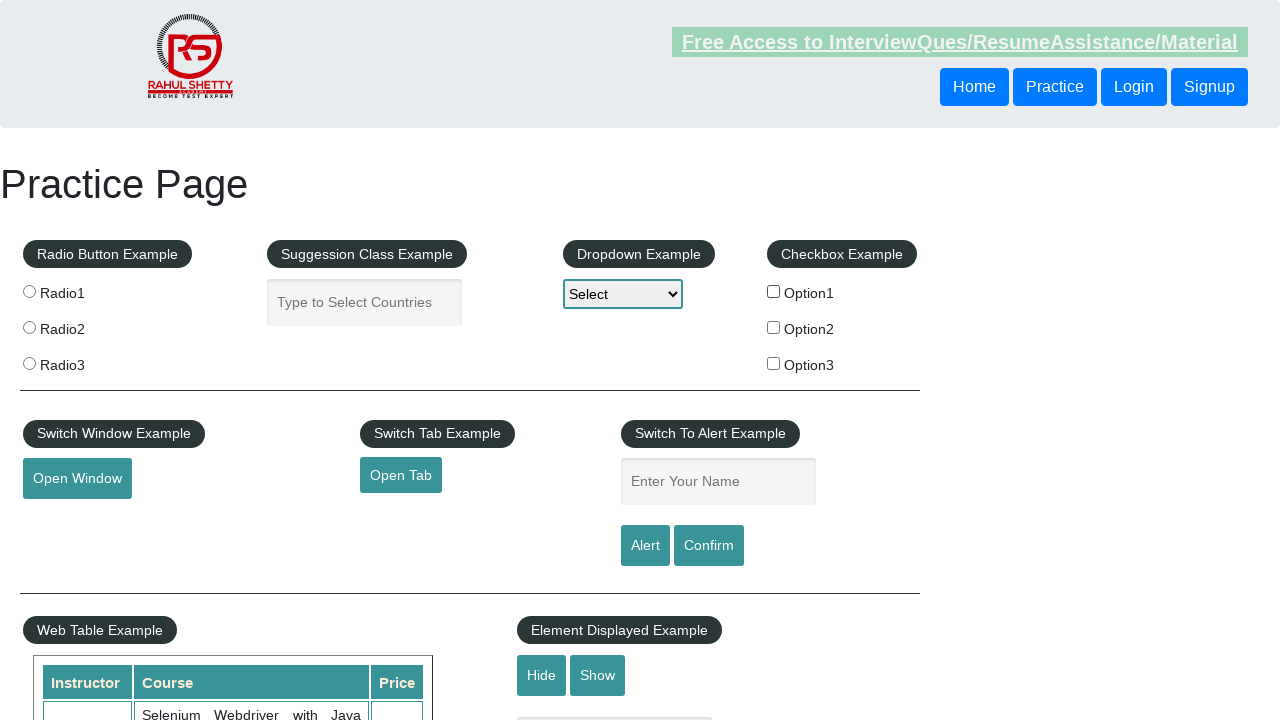